Tests navigation through Jenkins documentation pages from homepage to Windows installation guide

Starting URL: https://www.jenkins.io/

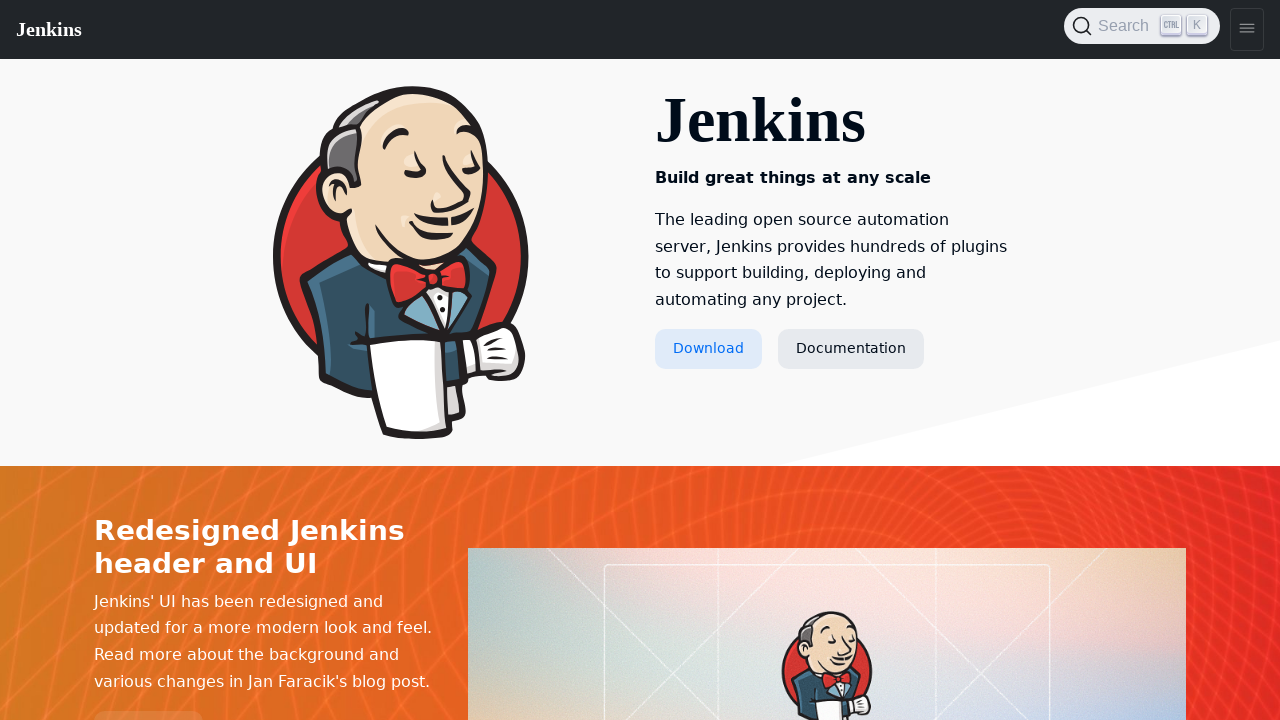

Clicked Documentation link from Jenkins homepage at (851, 349) on text=Documentation
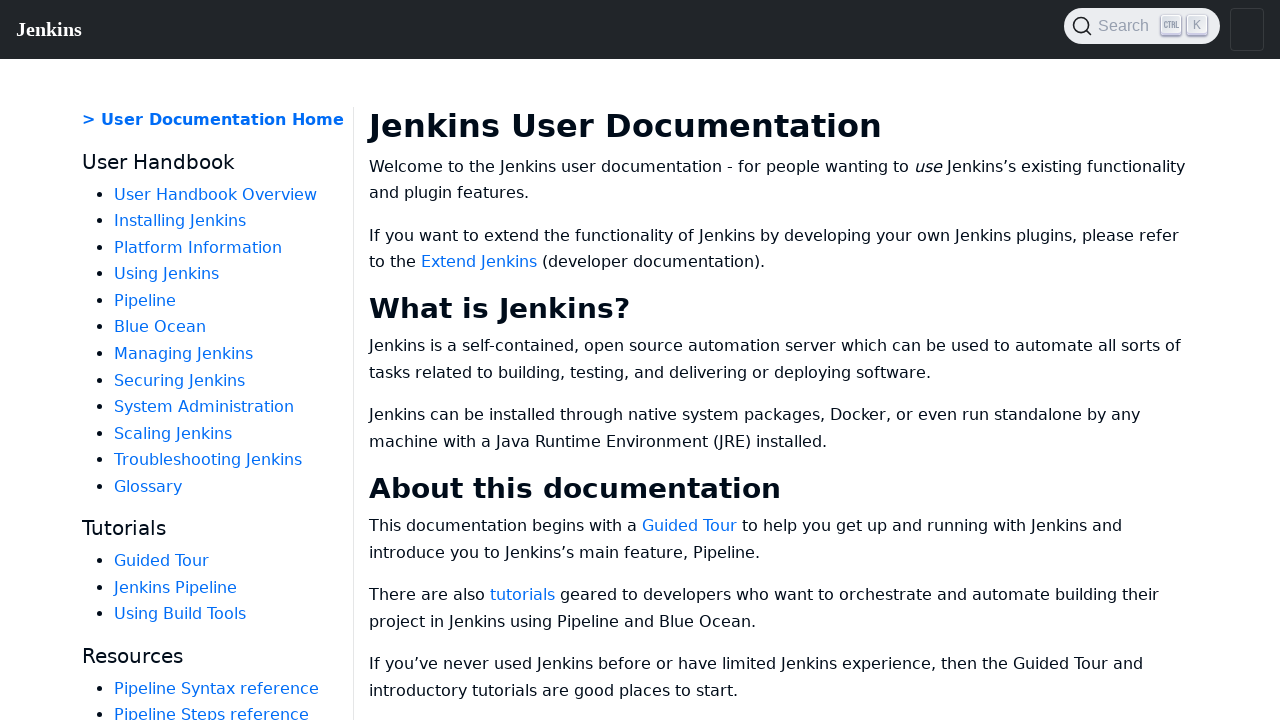

Clicked Installing Jenkins link from Documentation at (180, 221) on text=Installing Jenkins
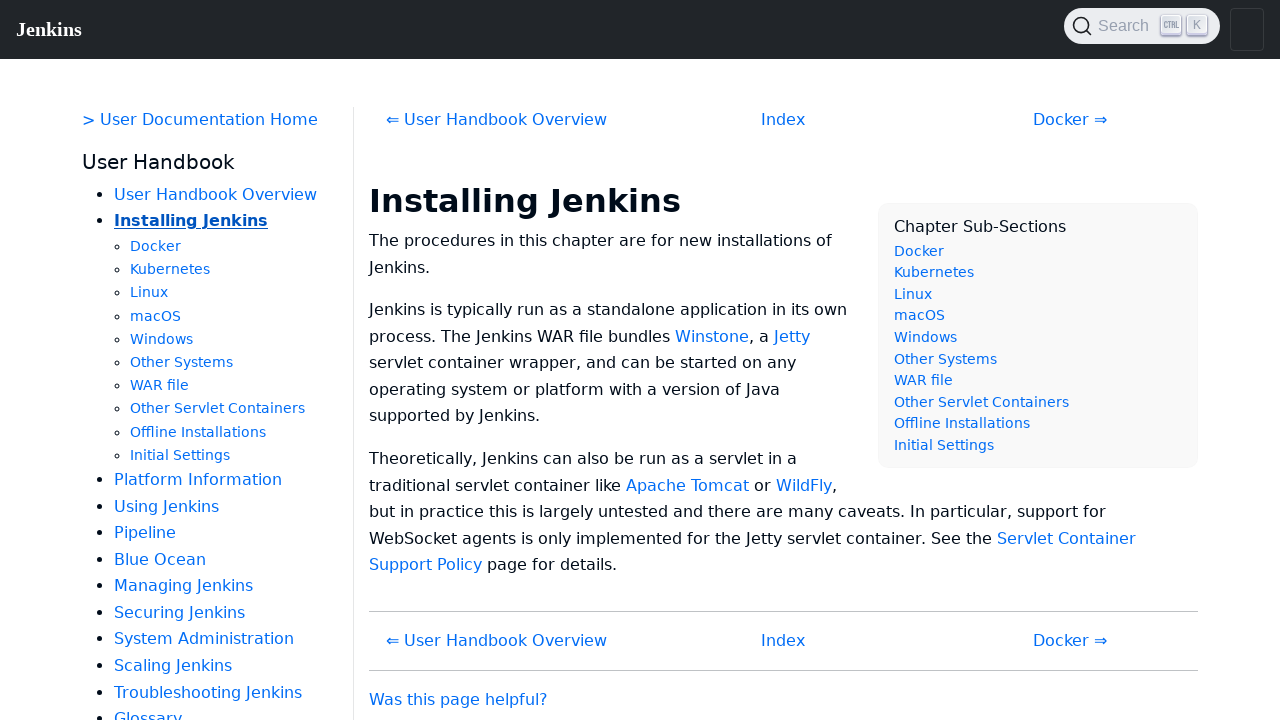

Clicked Windows link to navigate to Windows installation guide at (162, 339) on text=Windows
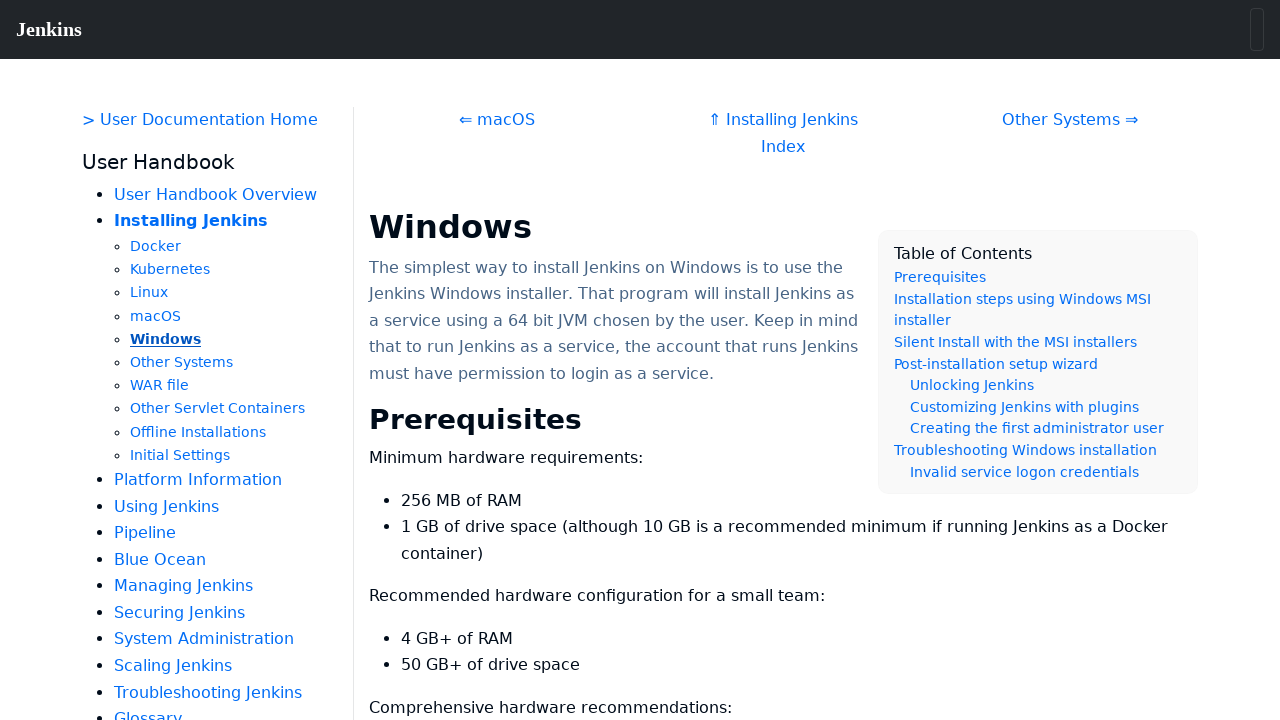

Windows installation guide page content loaded
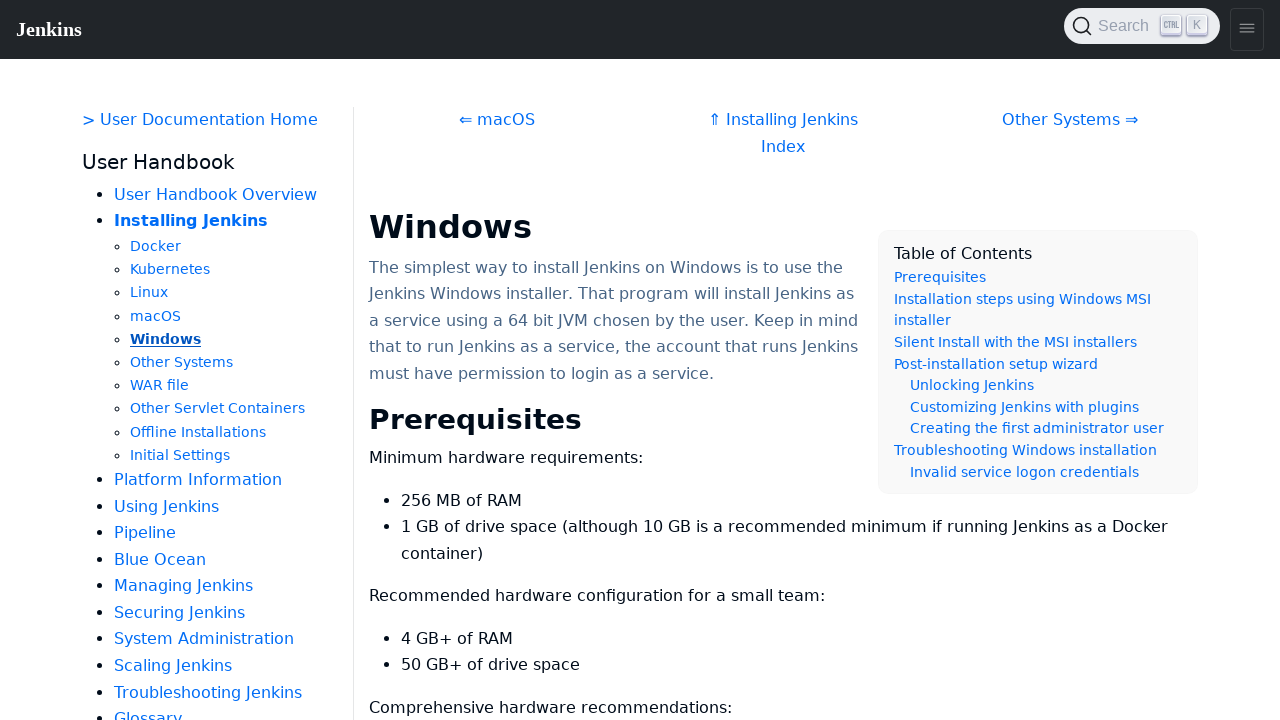

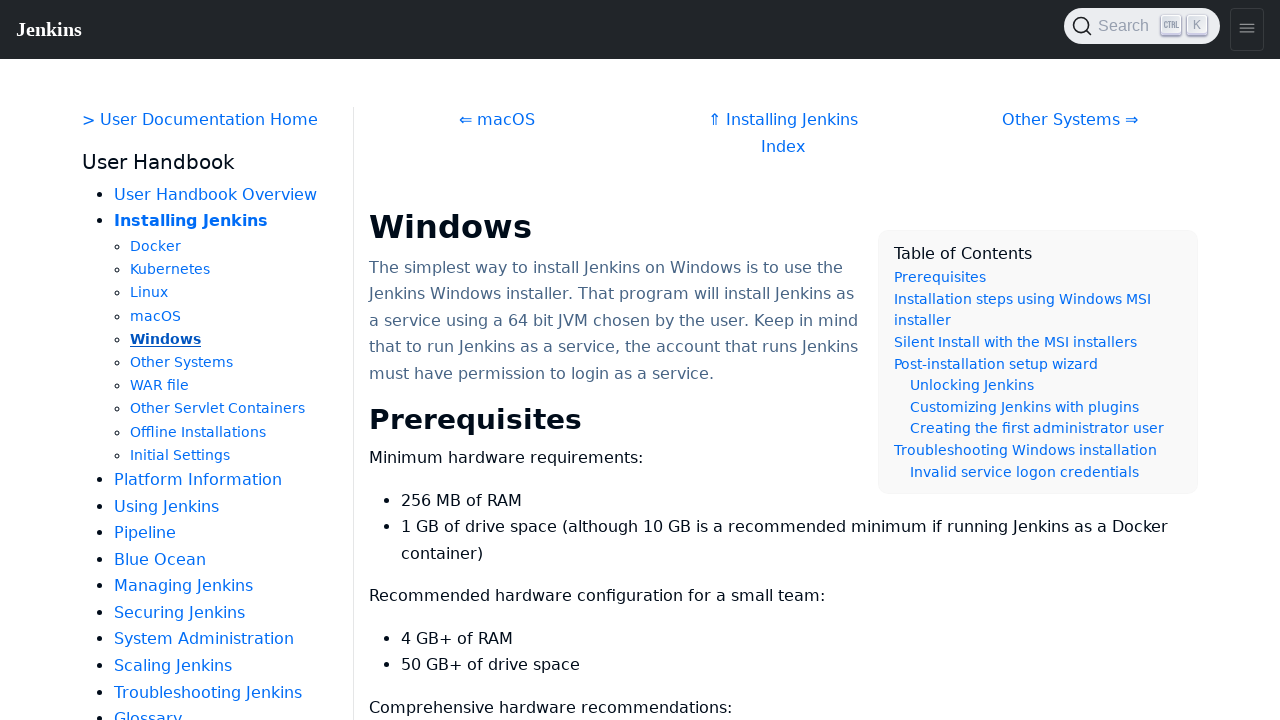